Tests the ESPN NFL rushing stats page by repeatedly clicking the "Show More" button to load all available player statistics until no more data can be loaded.

Starting URL: https://www.espn.com/nfl/stats/player/_/stat/rushing/table/rushing/sort/yardsPerRushAttempt/dir/desc

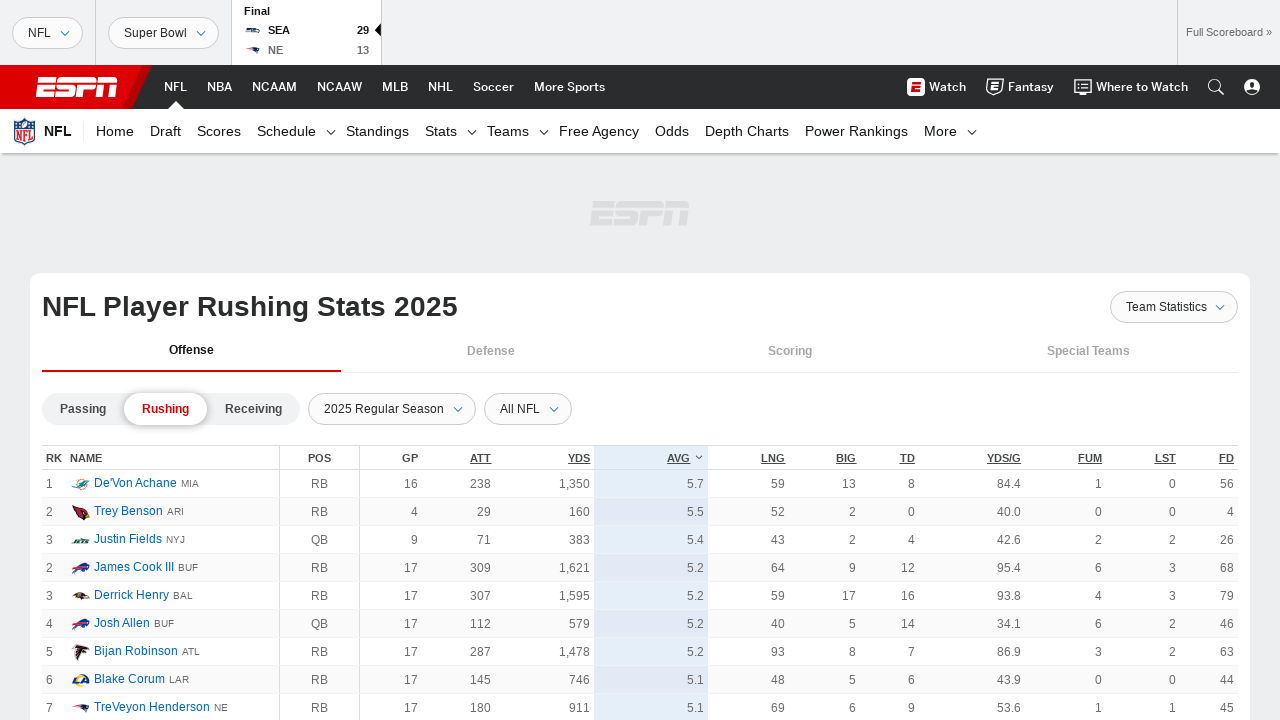

ESPN NFL rushing stats table loaded
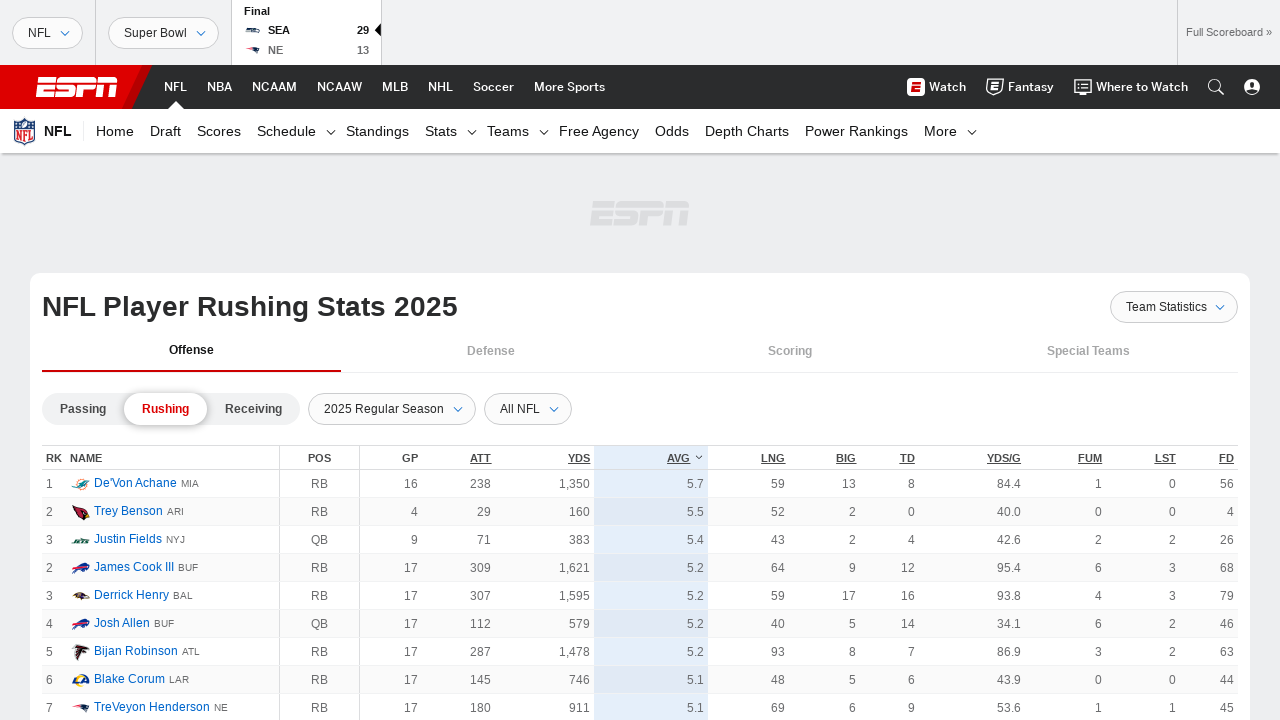

Clicked 'Show More' button (click #1) at (640, 361) on a.AnchorLink.loadMore__link
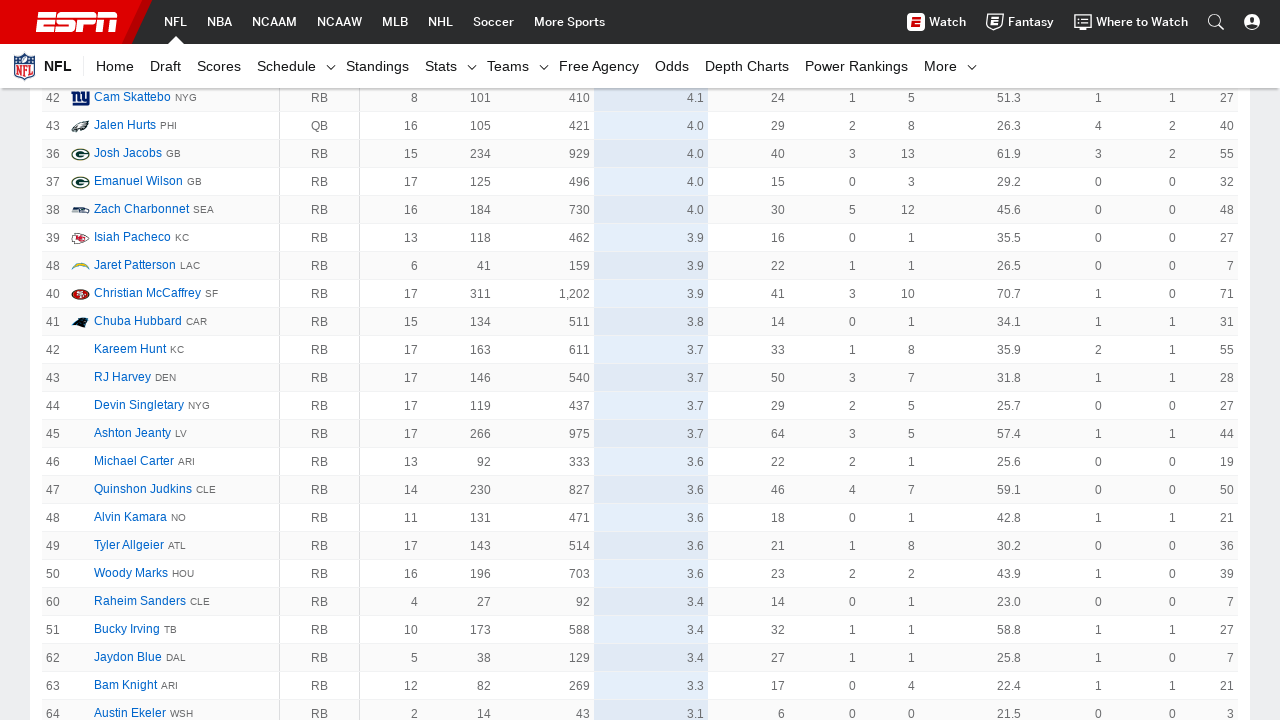

Waited 2 seconds for new player data to load
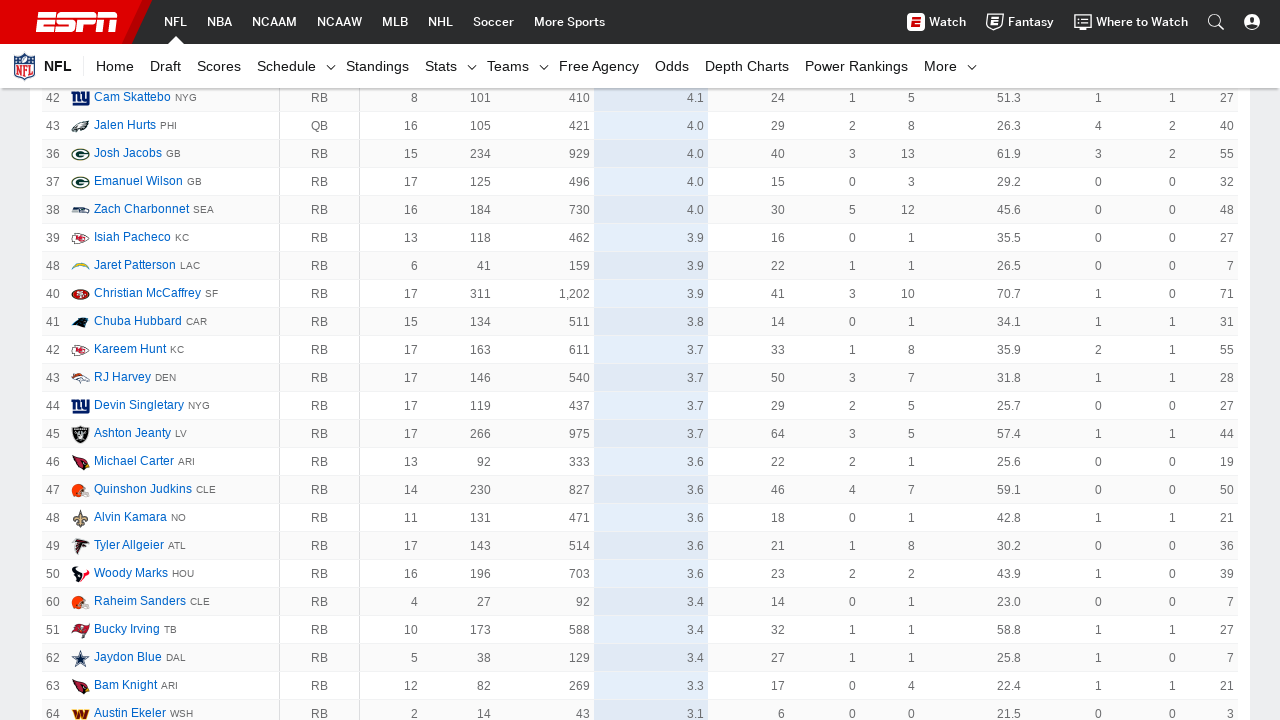

No more 'Show More' button found - all available data loaded
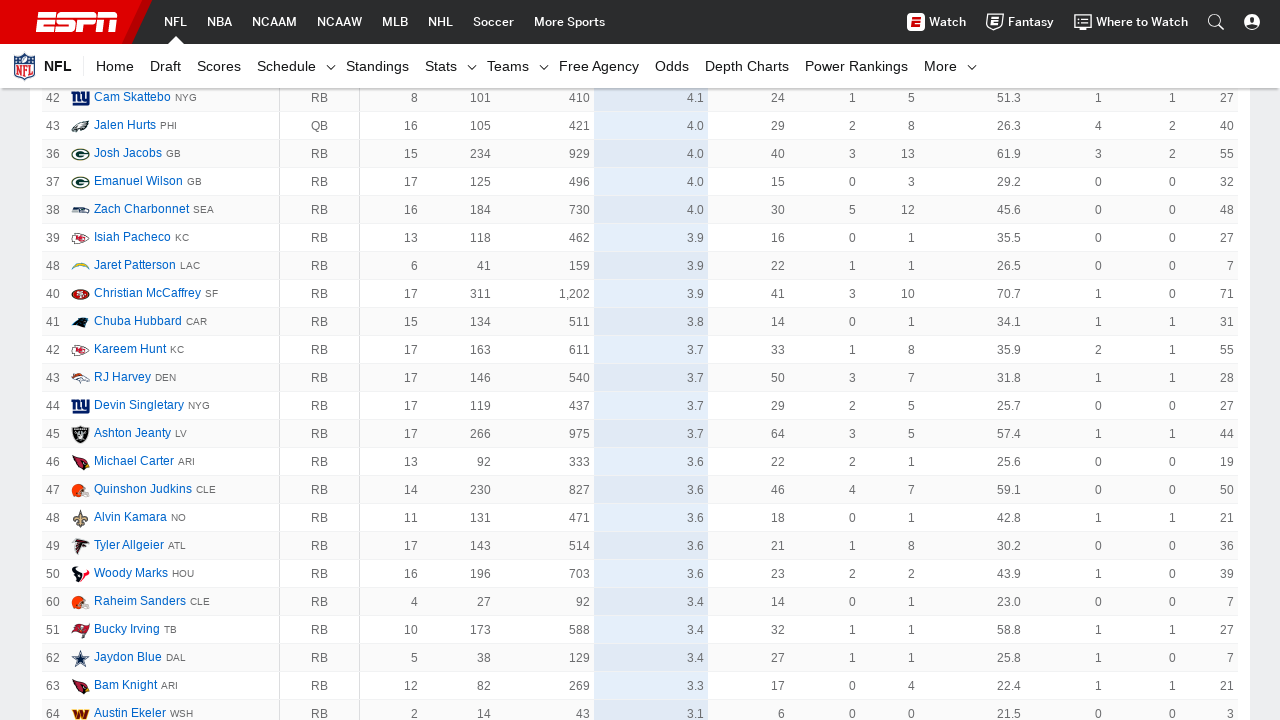

Verified that player data rows are visible in the table
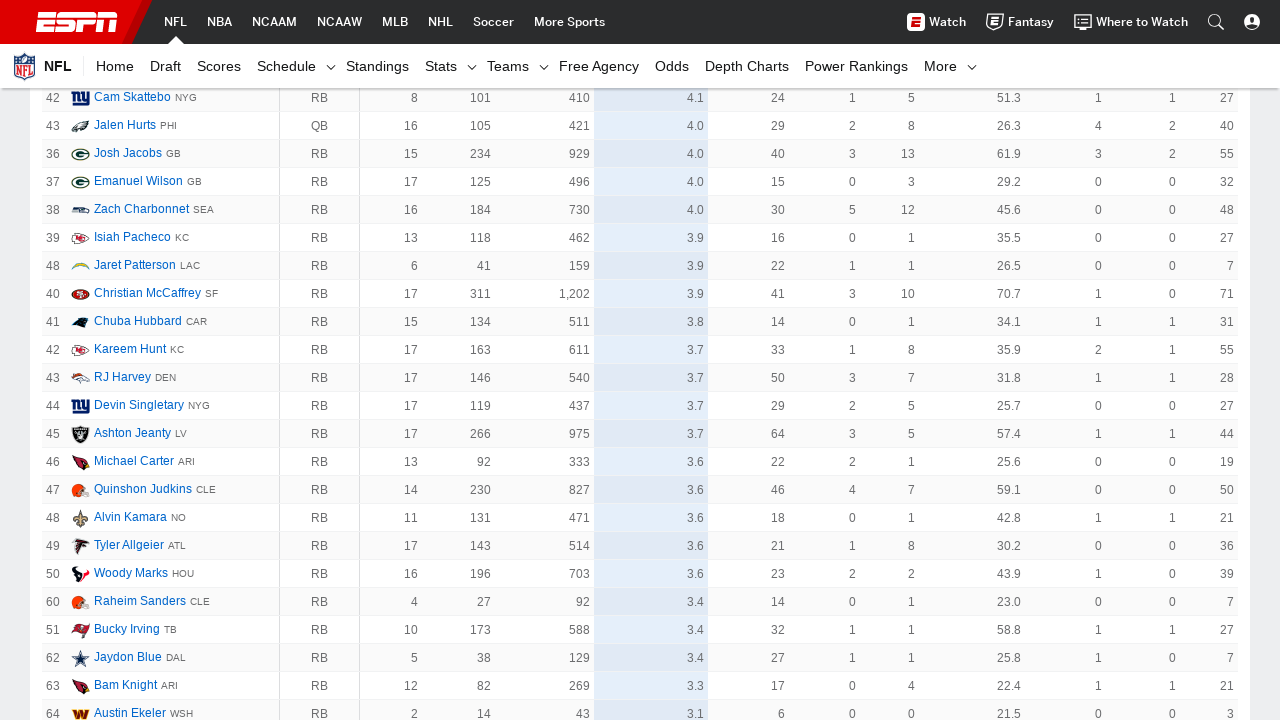

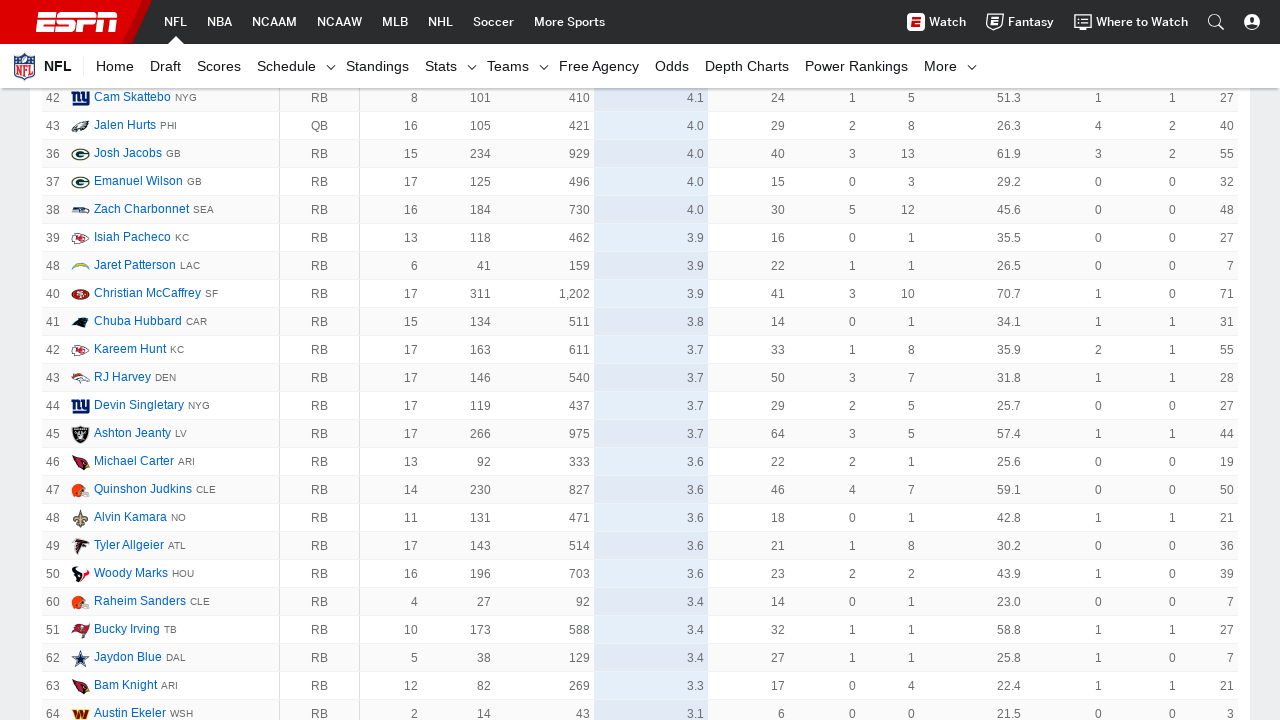